Tests adding two todo items and verifying they appear in the list

Starting URL: https://todomvc.com/examples/react/dist/

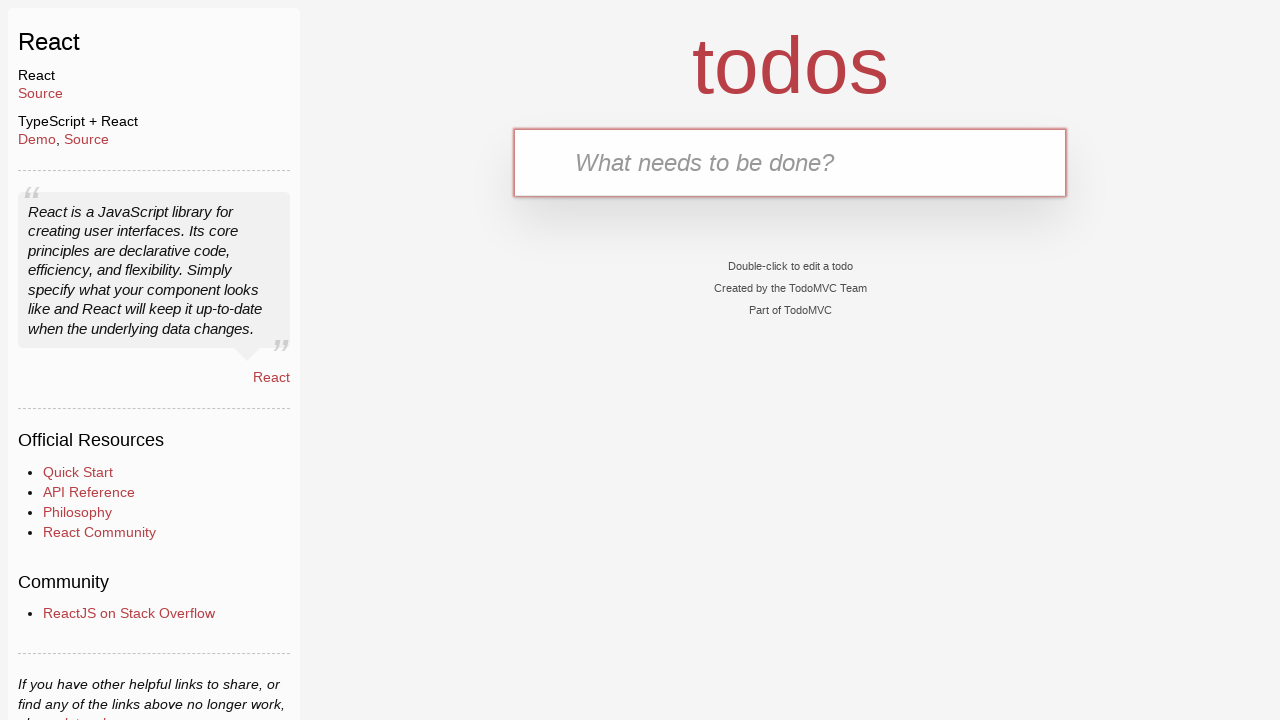

Filled todo input with 'Buy groceries' on #todo-input
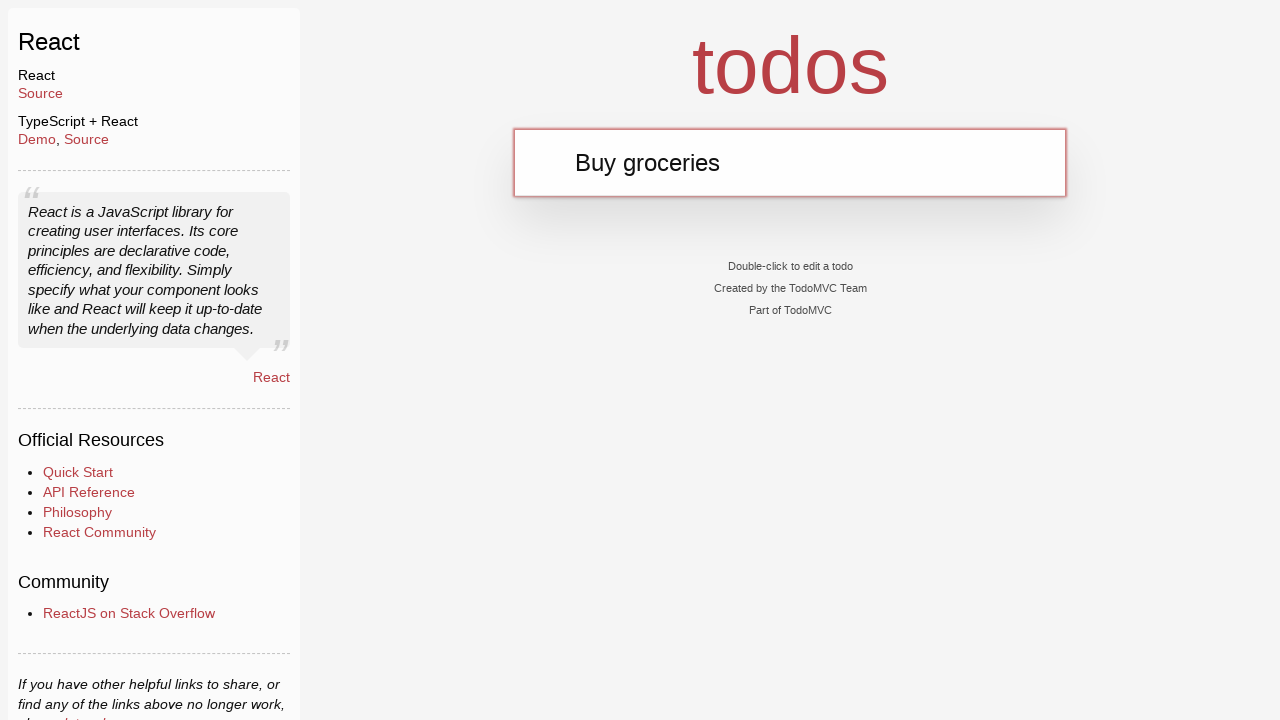

Pressed Enter to add first todo item on #todo-input
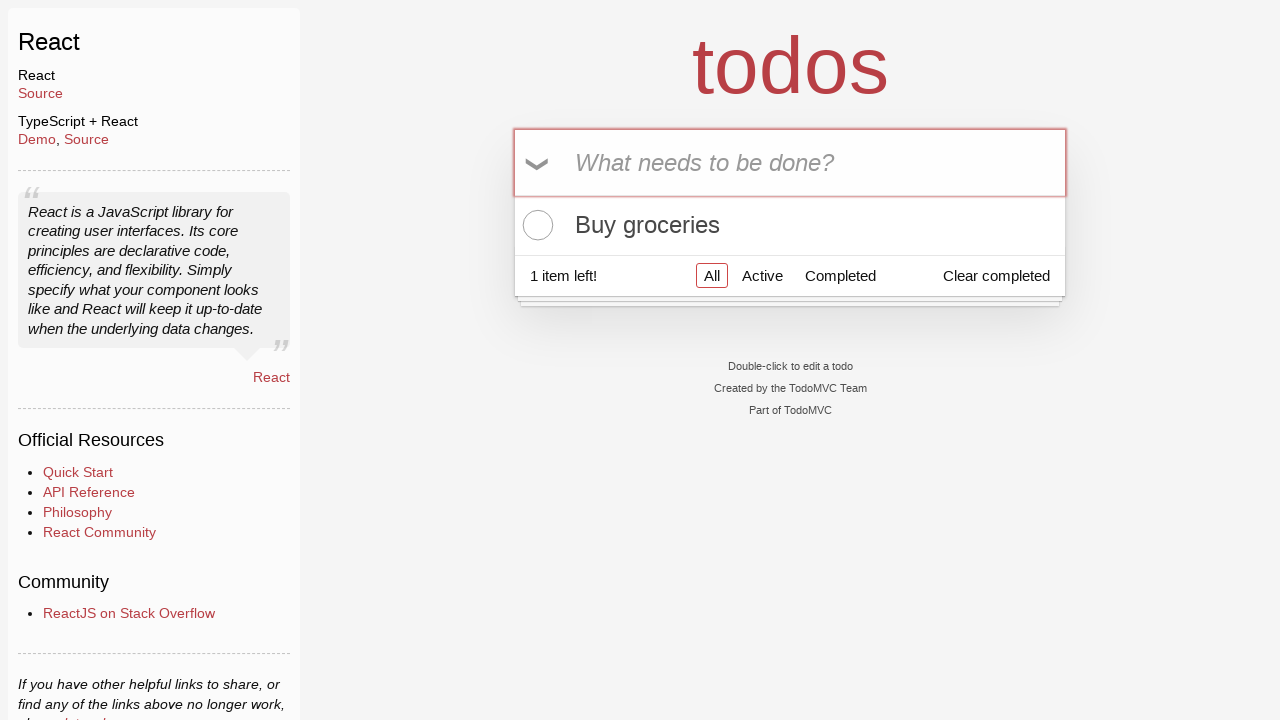

Filled todo input with 'Complete assignment' on #todo-input
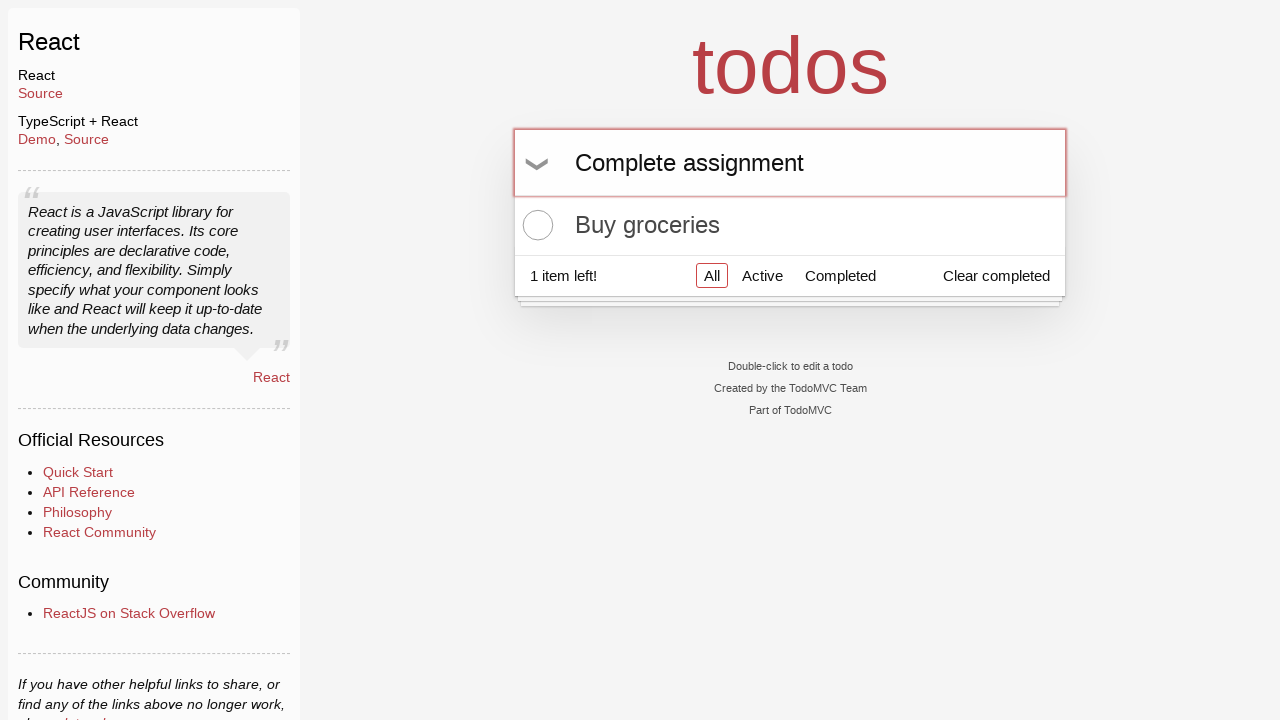

Pressed Enter to add second todo item on #todo-input
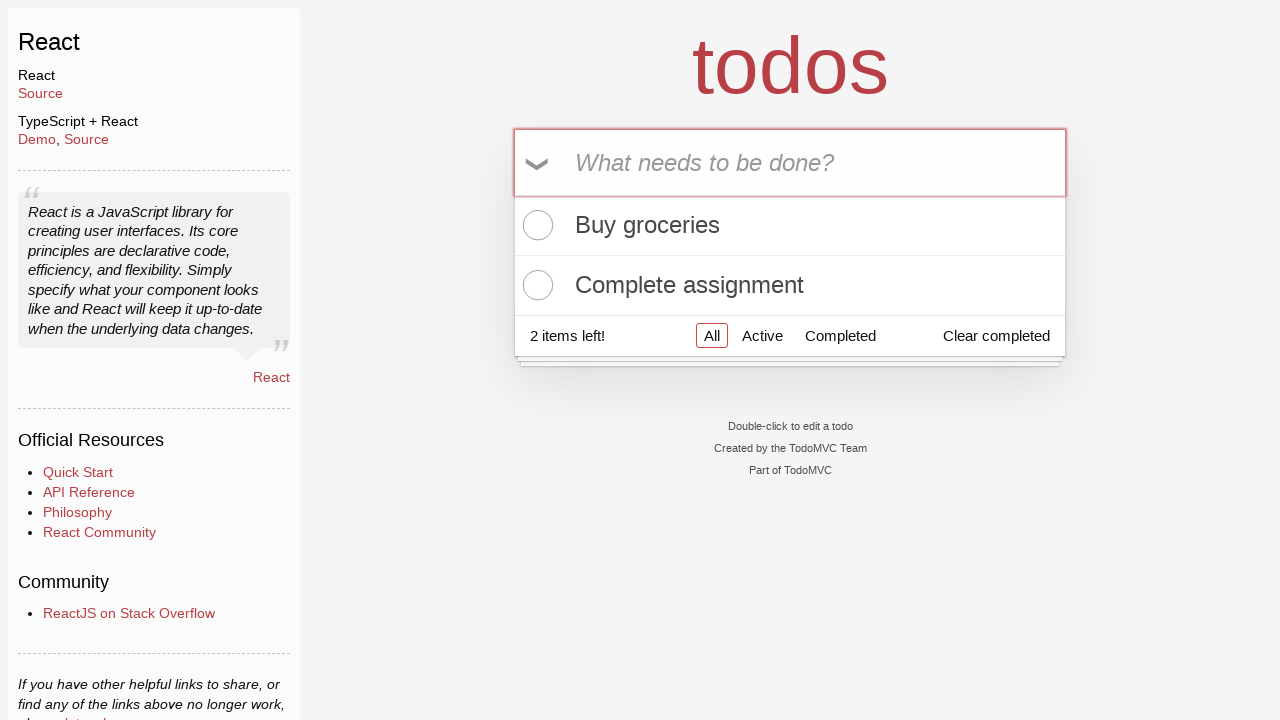

Verified that 2 todo items exist in the list
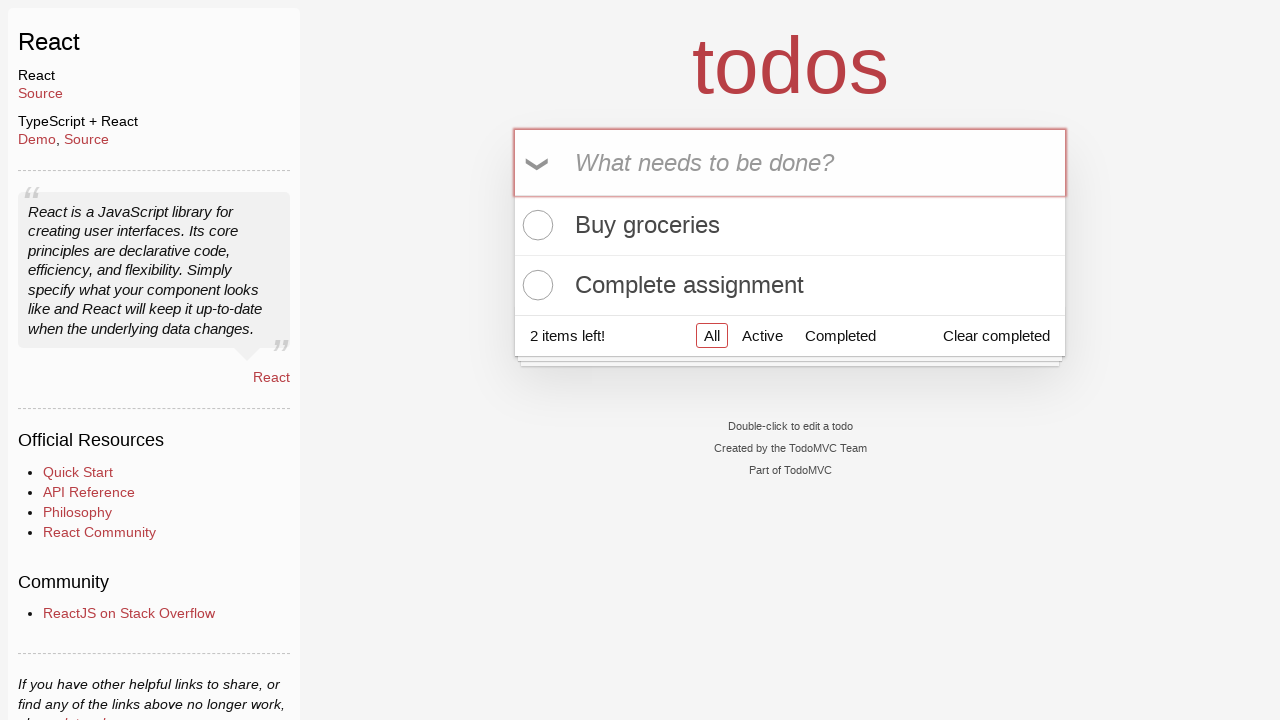

Verified todo count displays '2 items left!'
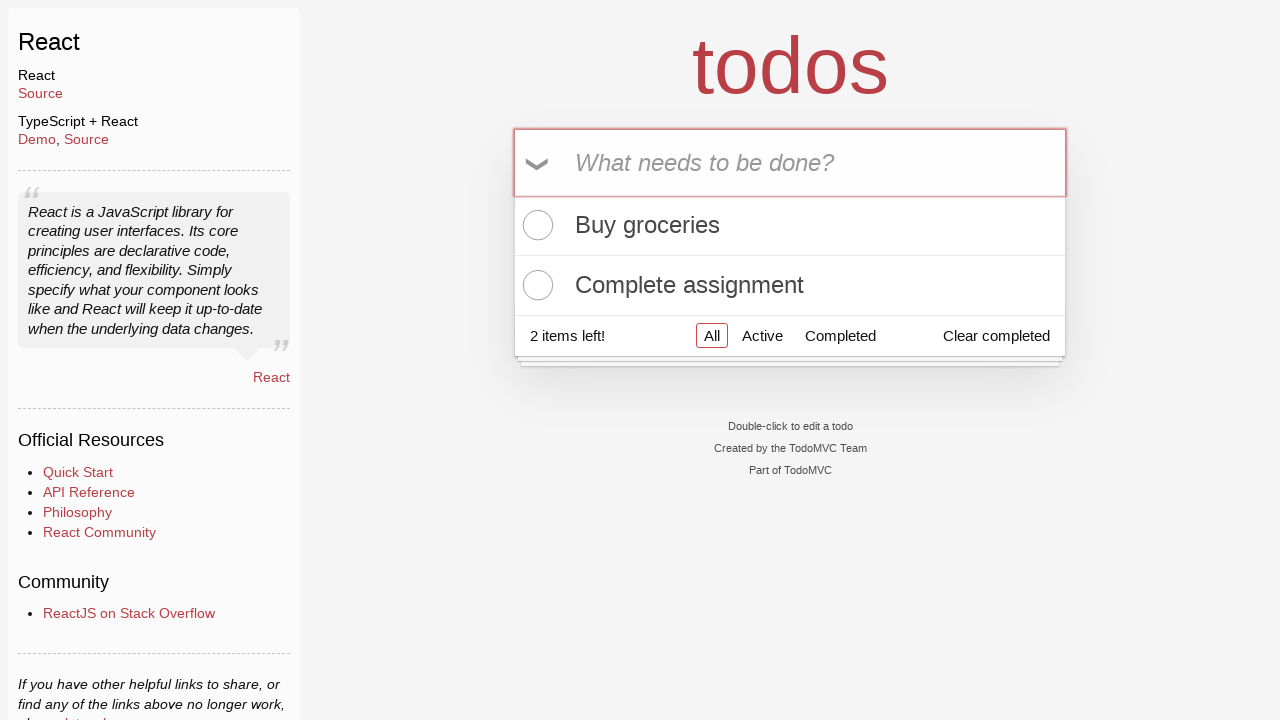

Verified that todo input field is cleared
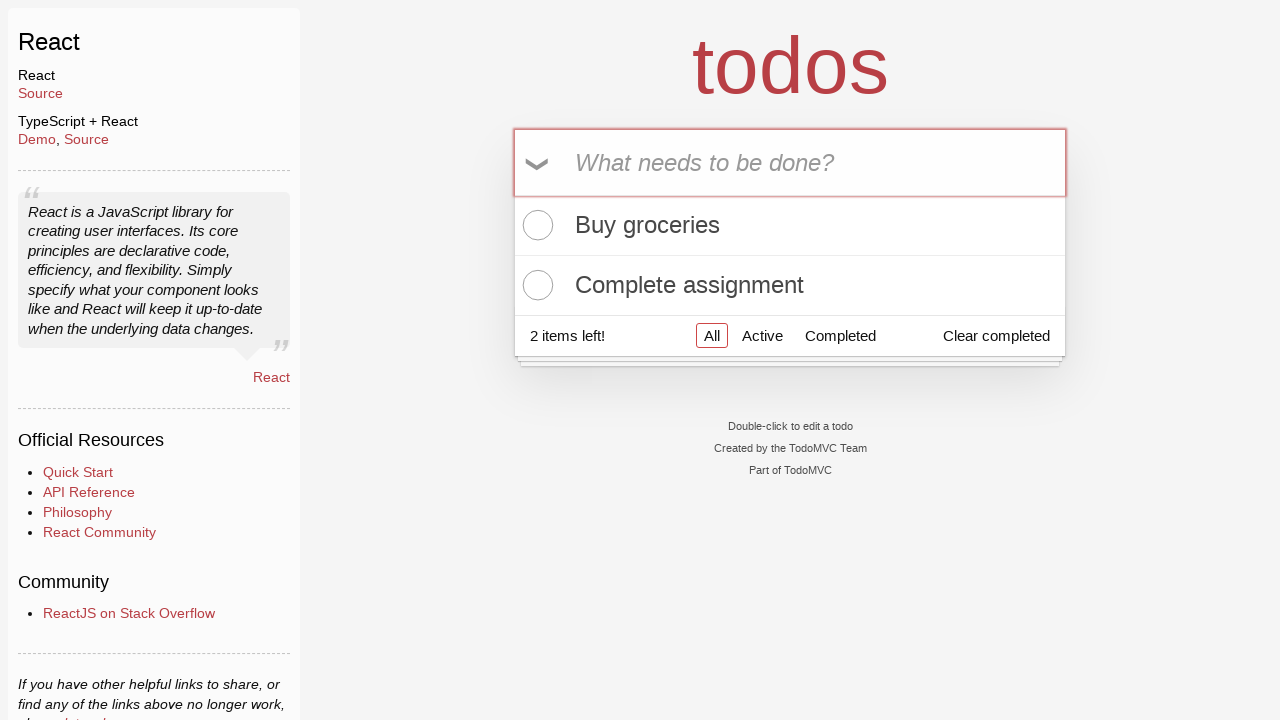

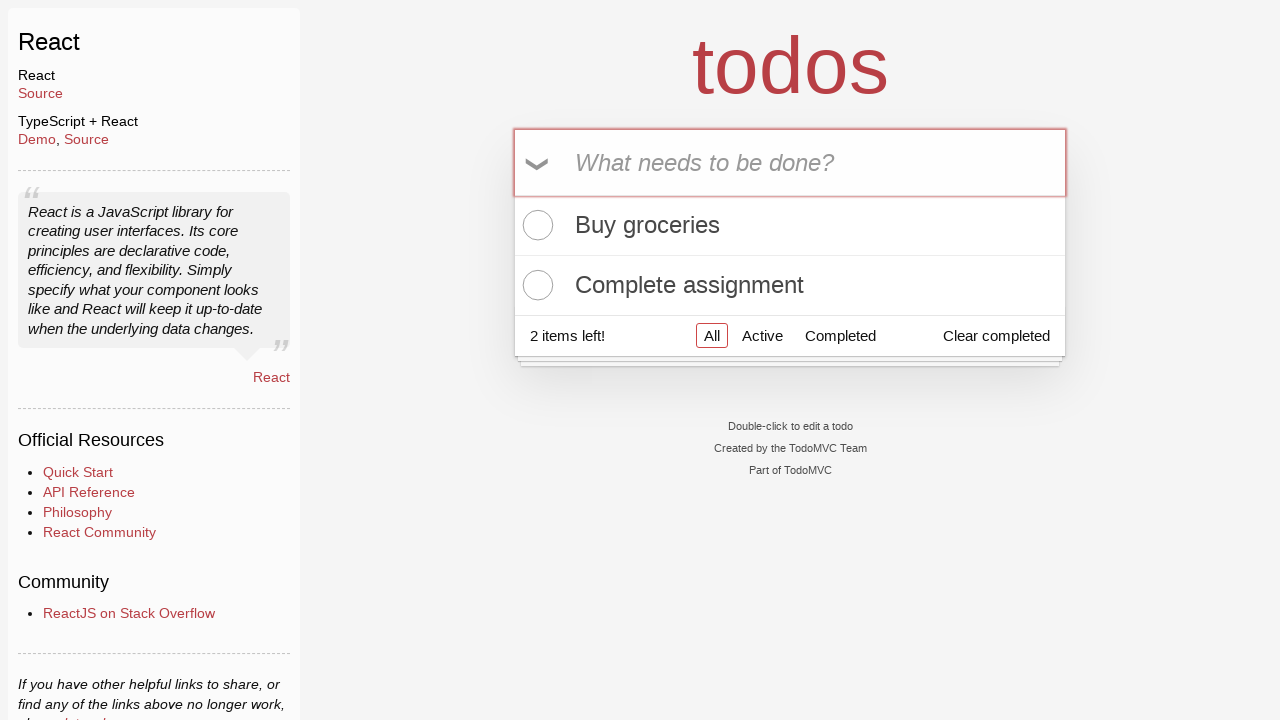